Navigates to the OrangeHRM demo login page and waits for it to load. This is a minimal test that verifies the page is accessible.

Starting URL: https://opensource-demo.orangehrmlive.com/

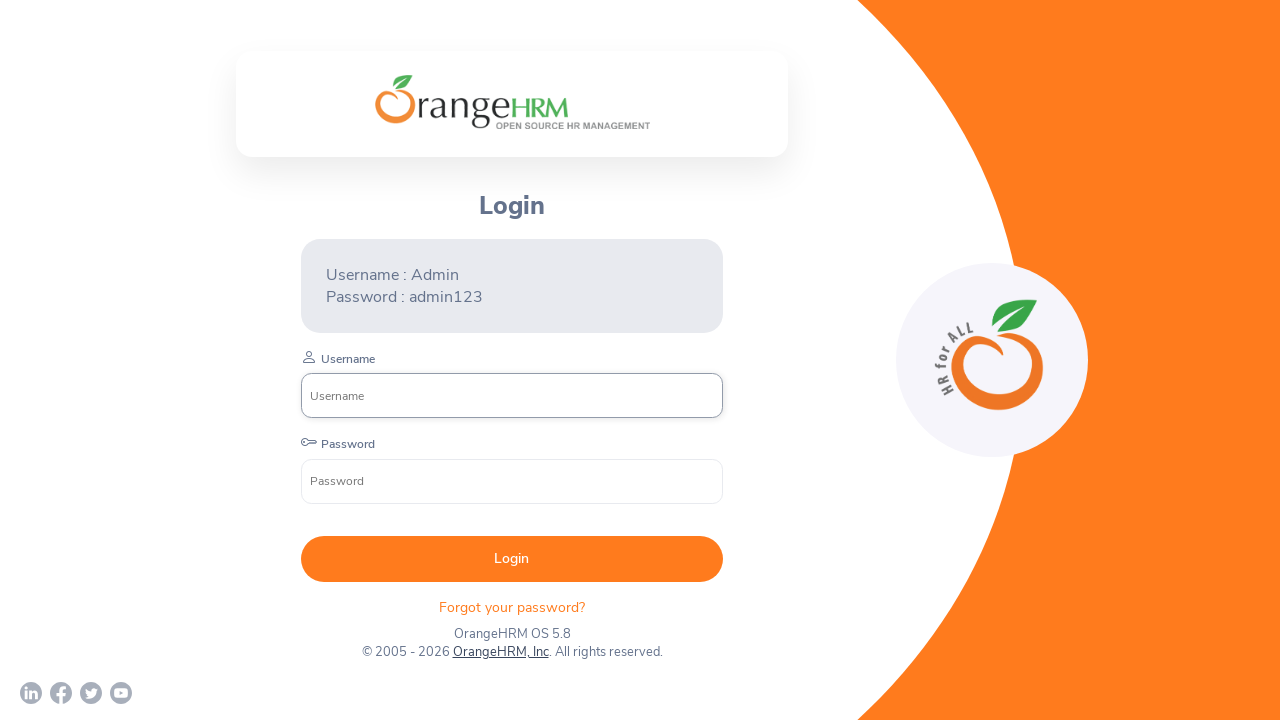

Navigated to OrangeHRM demo login page
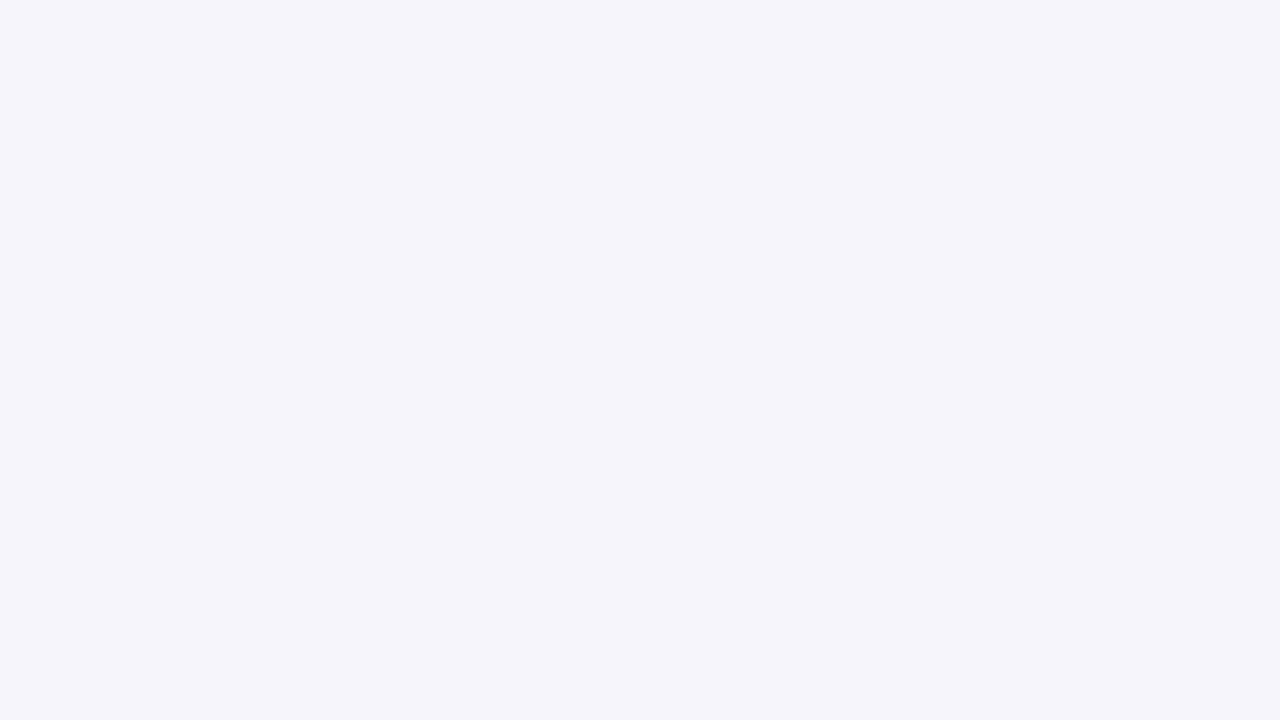

Page fully loaded - logo image element found
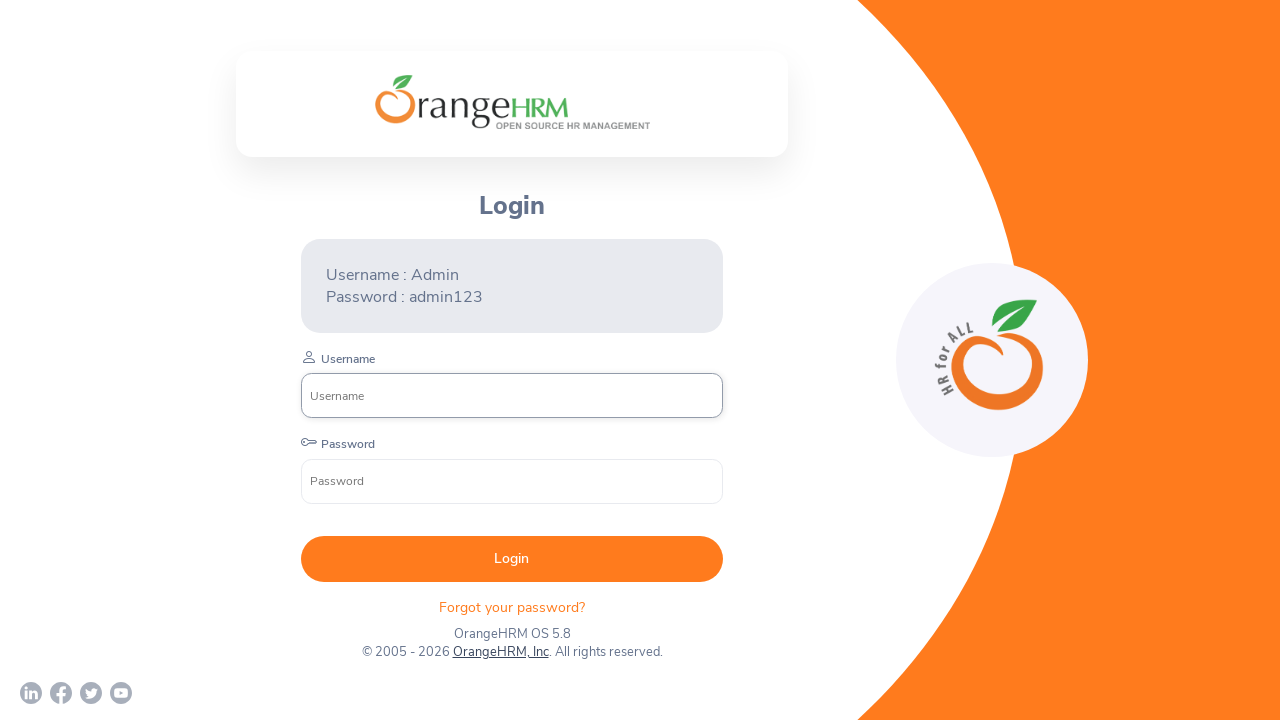

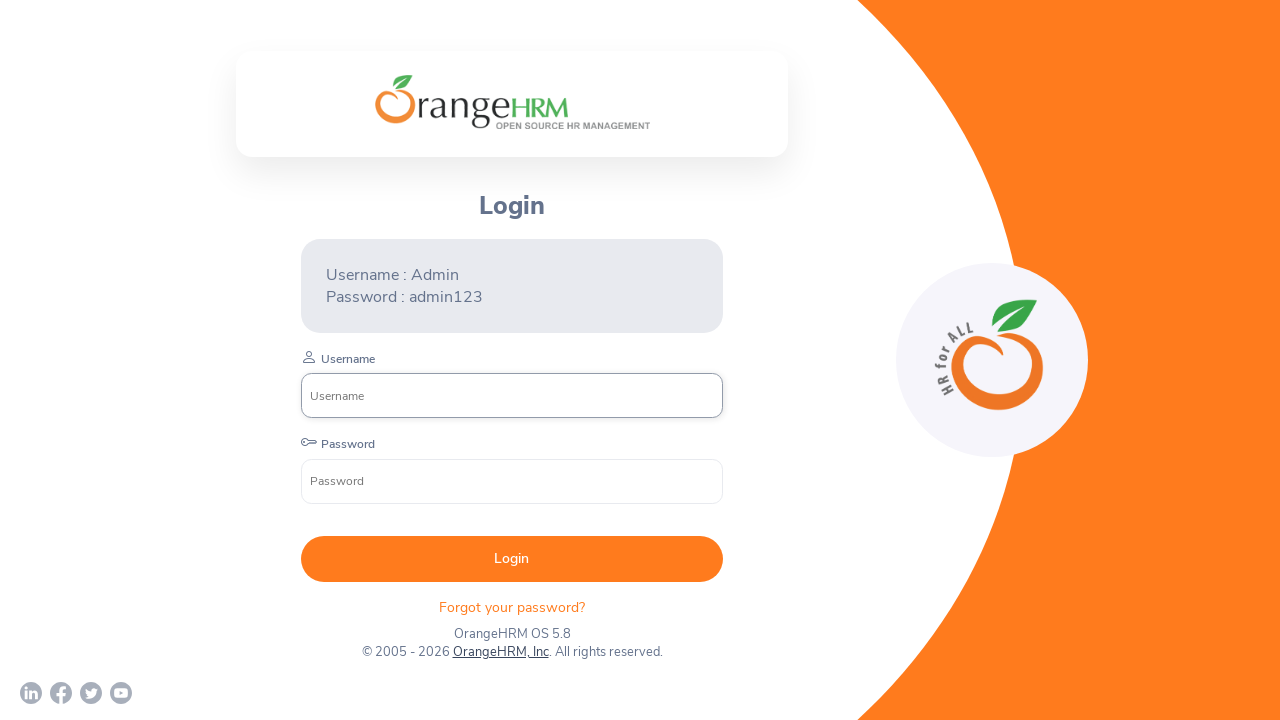